Tests a practice form by filling various input fields including text inputs, checkboxes, radio buttons, and dropdown selections, then submitting the form and verifying success message

Starting URL: https://rahulshettyacademy.com/angularpractice/

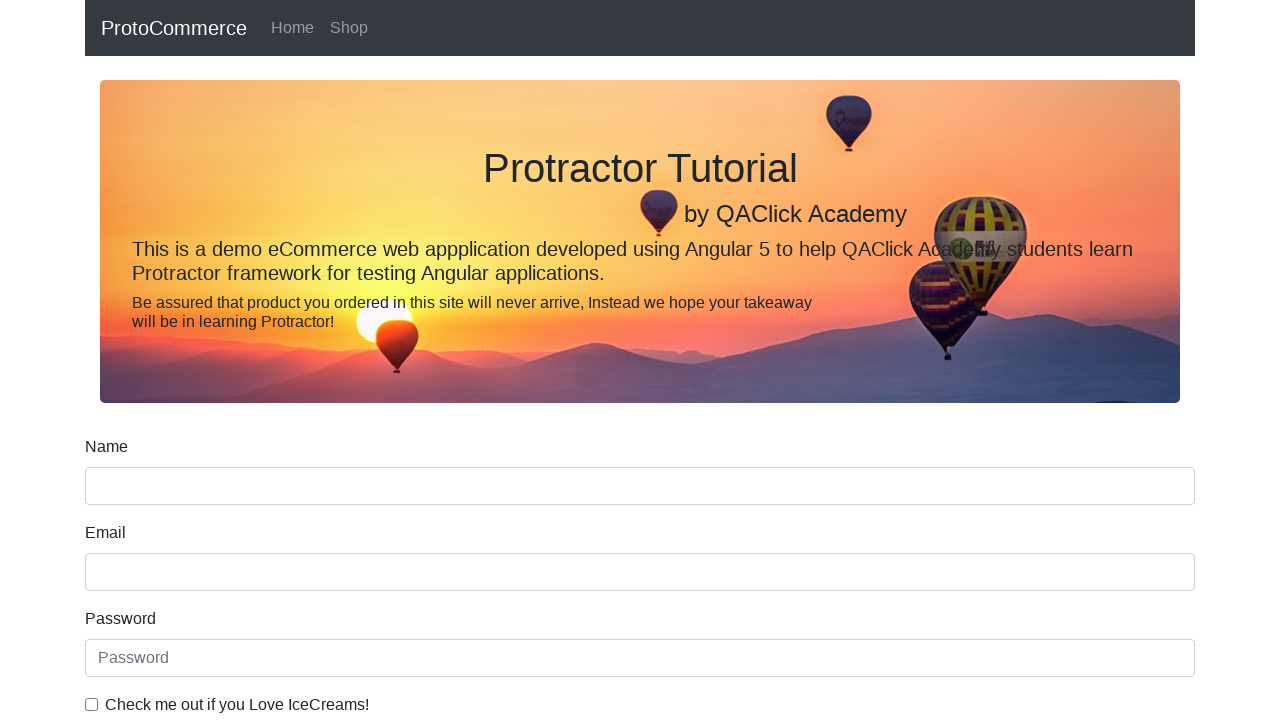

Filled name field with 'SALONA' on input[name='name']
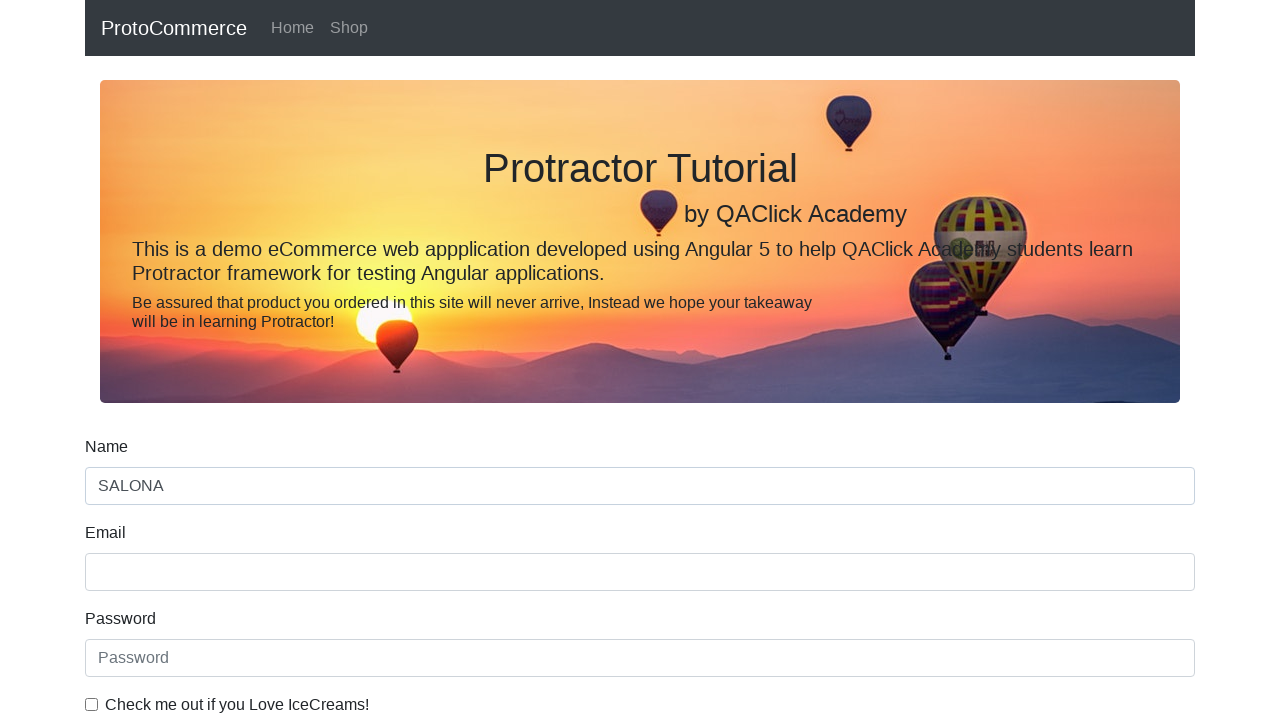

Filled email field with 'salonanizam@gmail.com' on input[name='email']
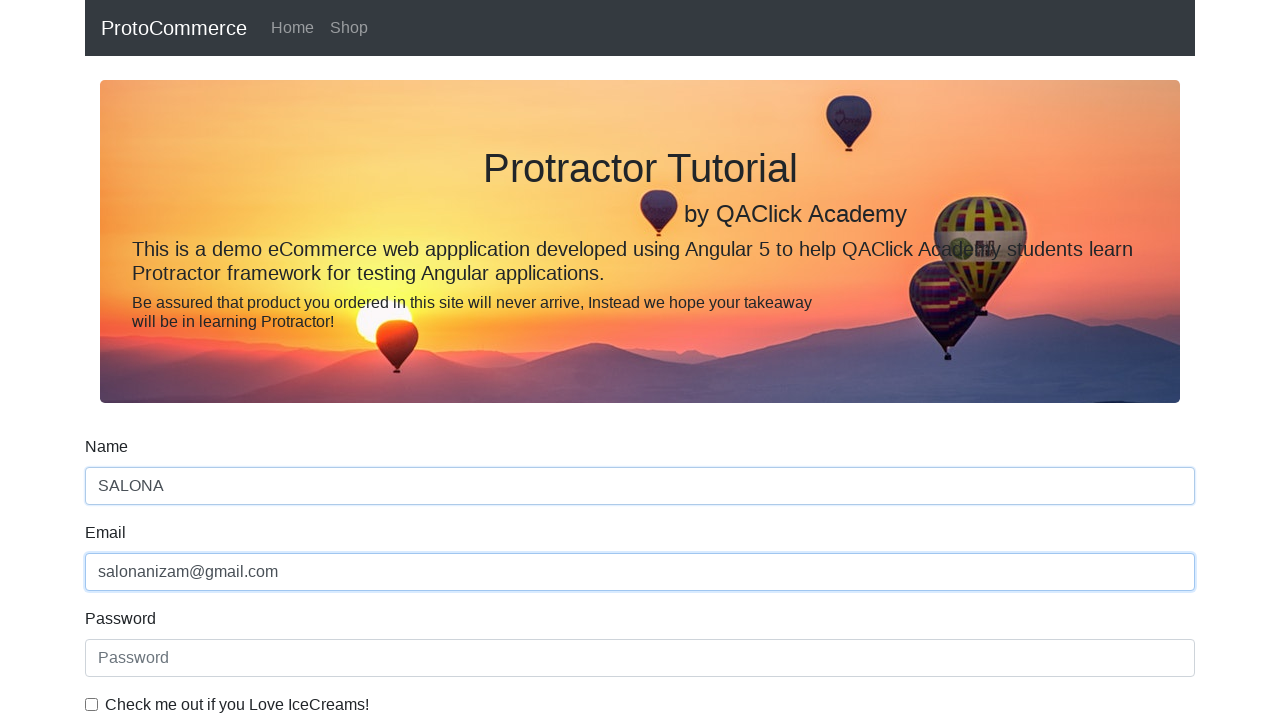

Filled password field with '45678' on #exampleInputPassword1
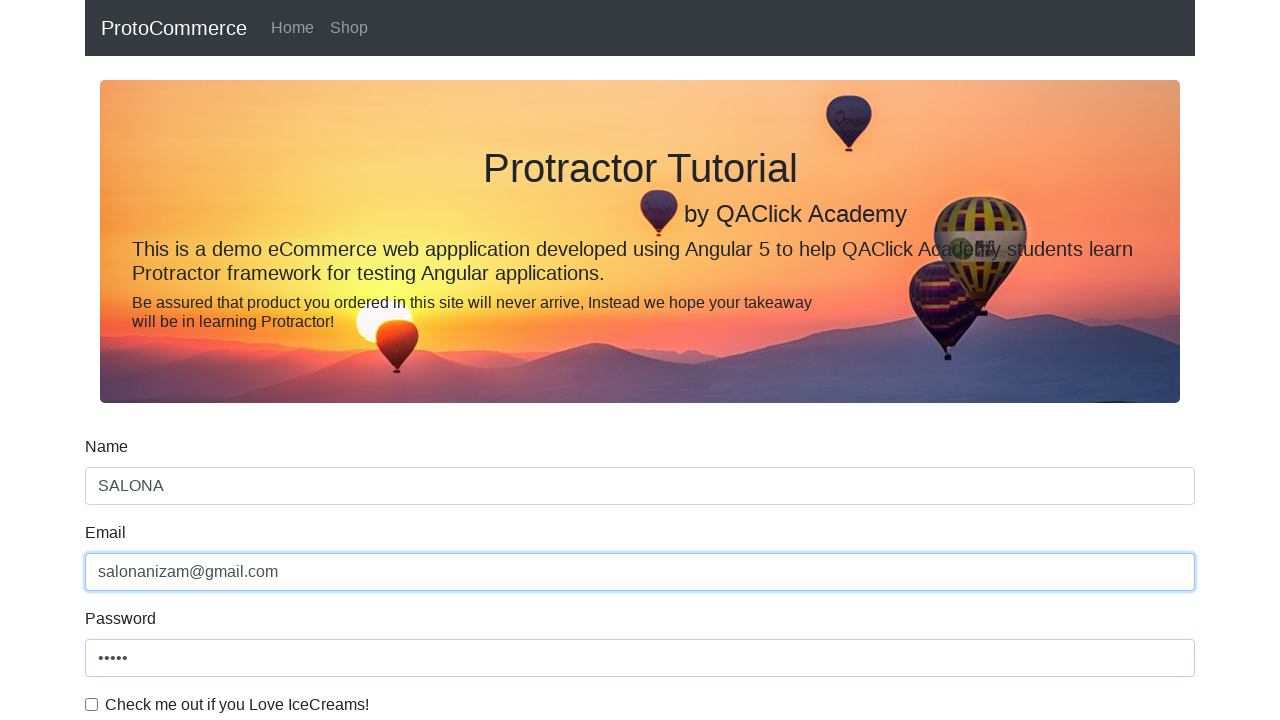

Checked the checkbox at (92, 704) on #exampleCheck1
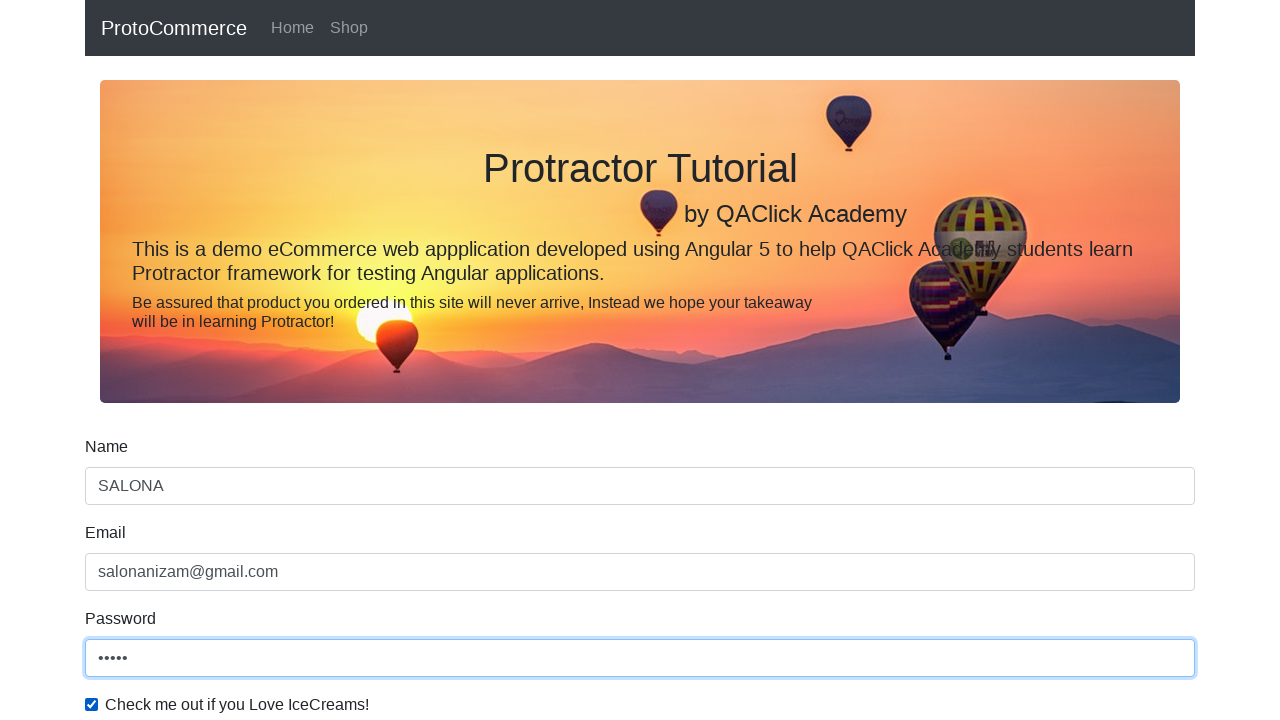

Updated name field to 'Rahul' on input[name='name']
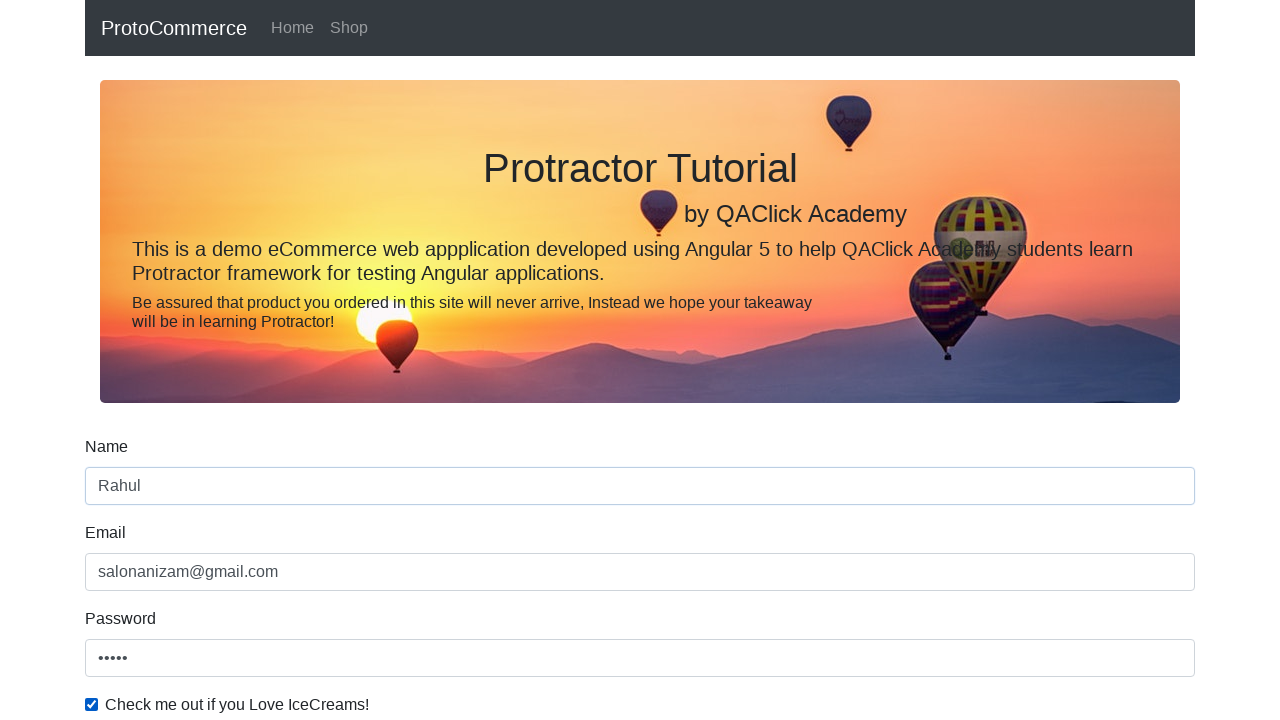

Clicked submit button to submit the form at (123, 491) on xpath=//input[@type='submit']
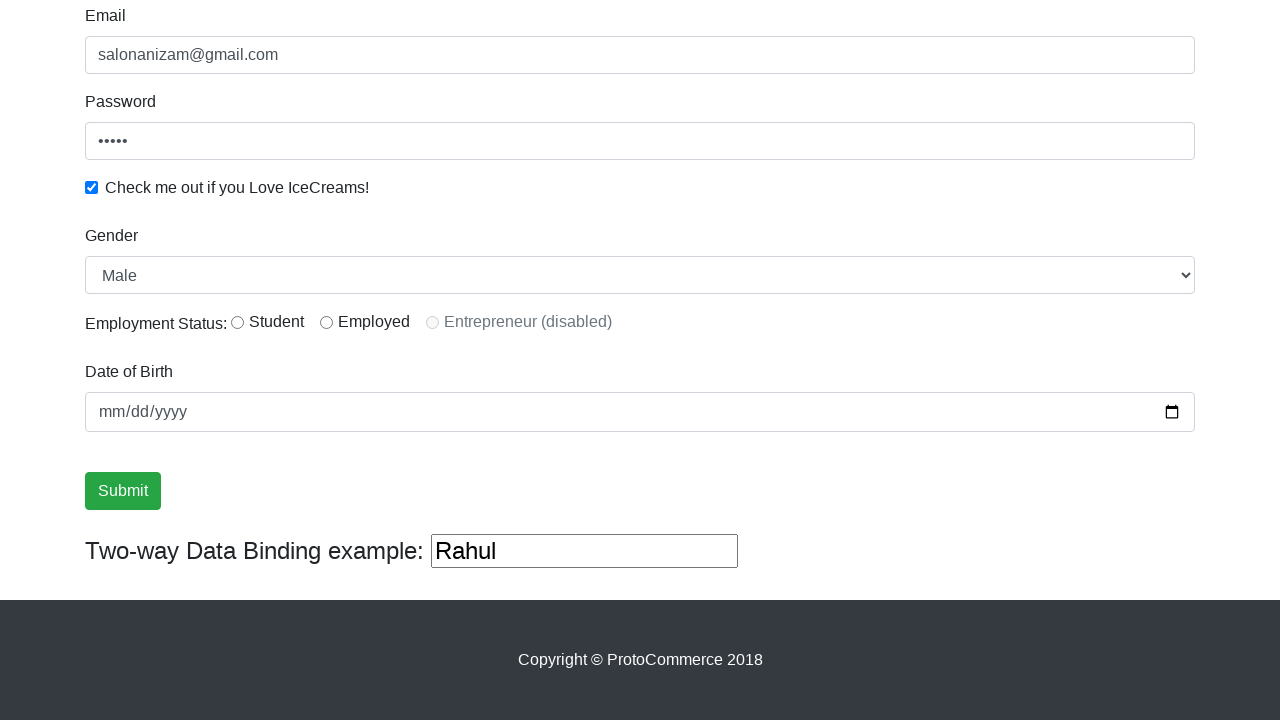

Success message appeared on screen
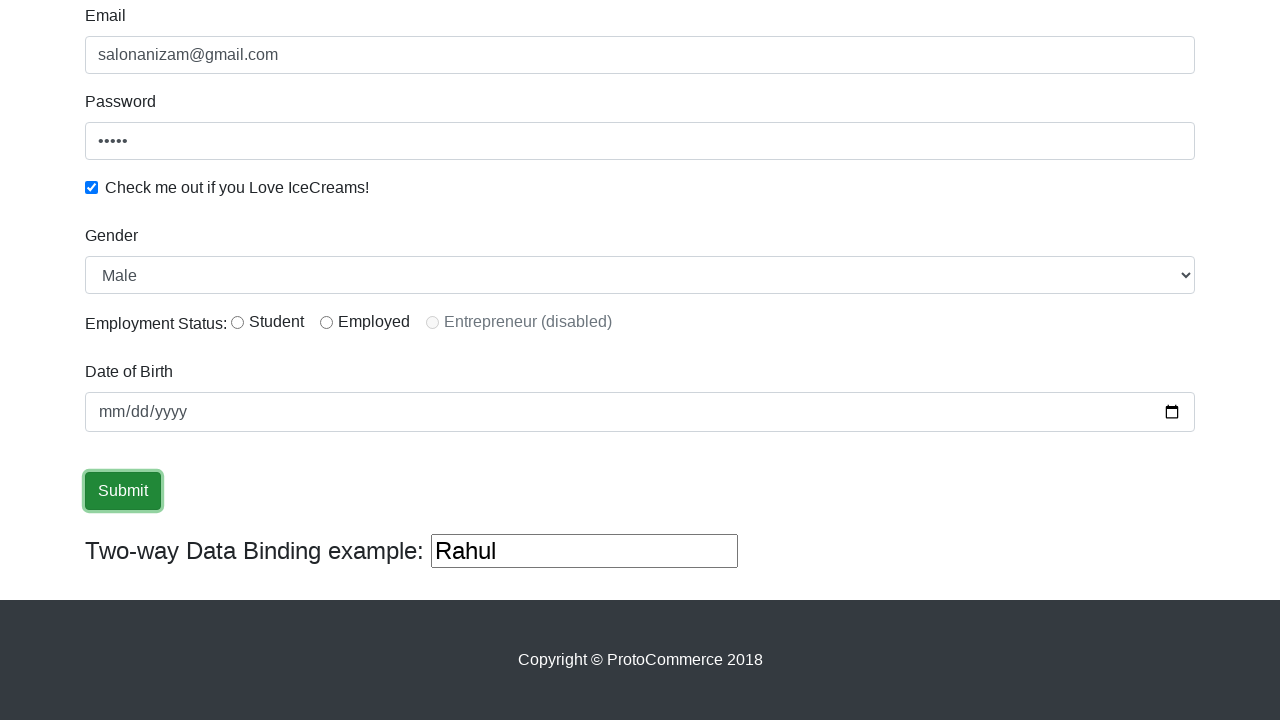

Verified success message contains 'success' text
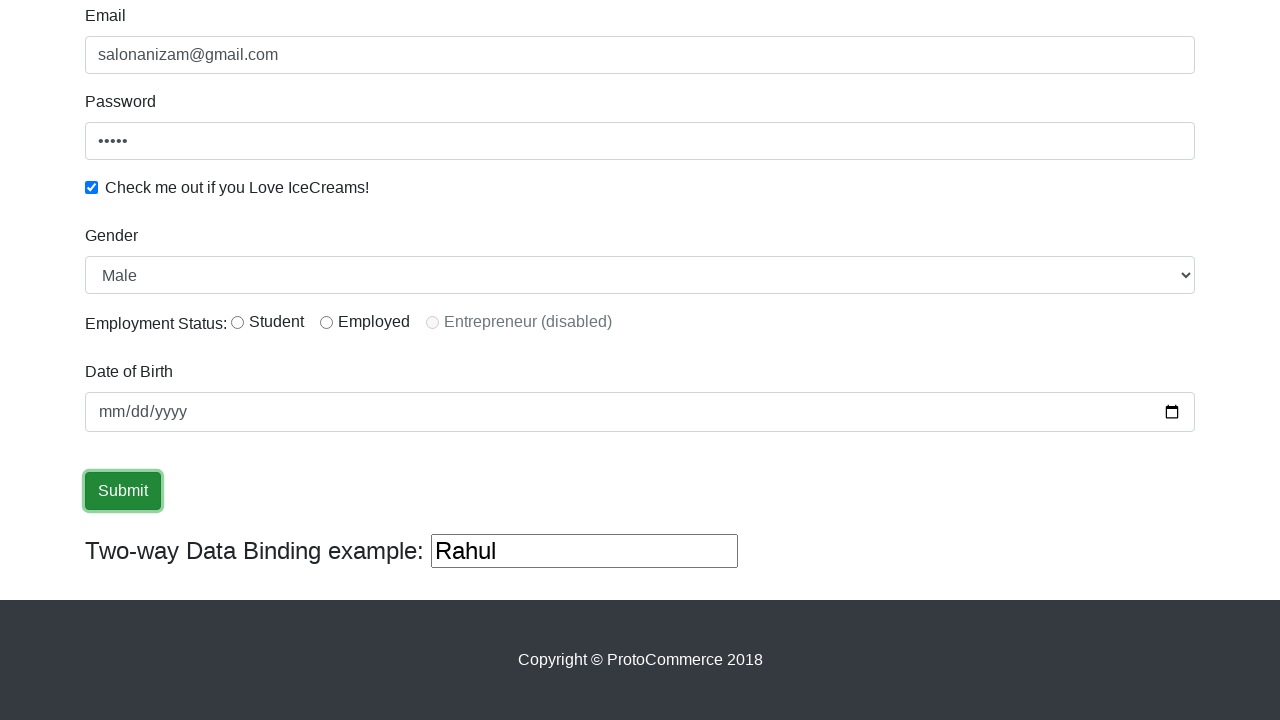

Clicked radio button option at (238, 322) on #inlineRadio1
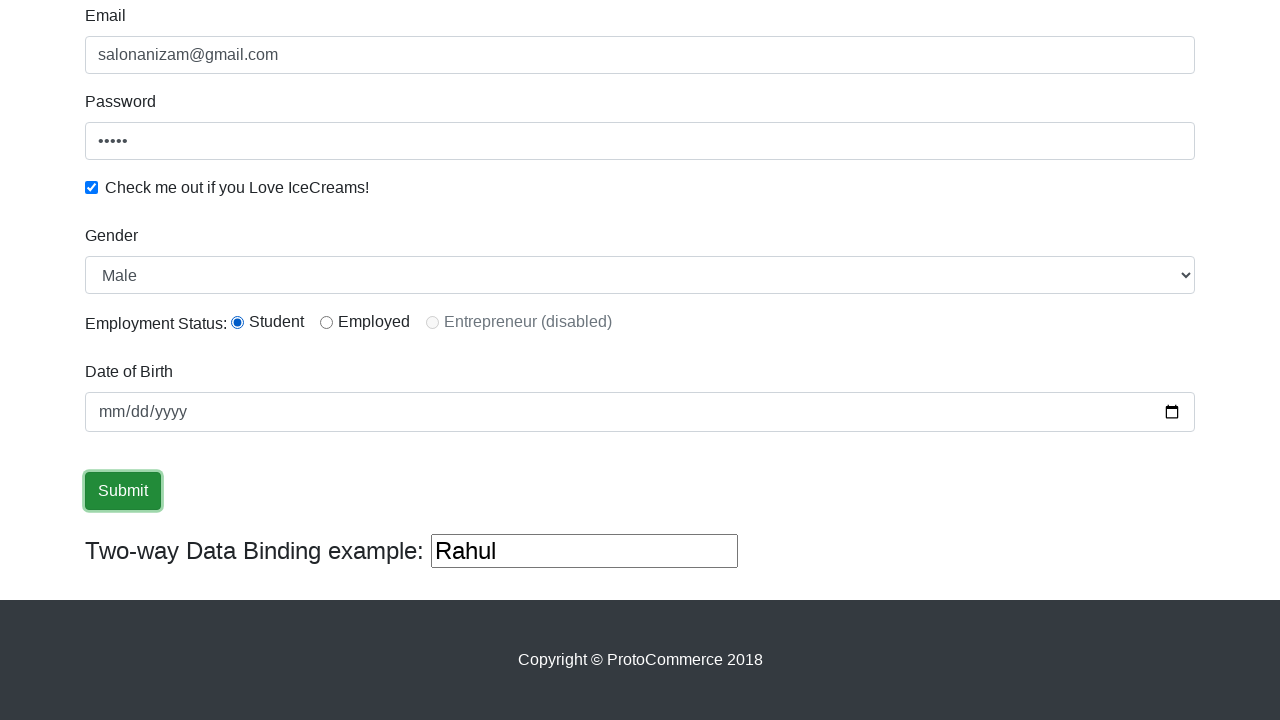

Filled third text input with 'helloagain' on (//input[@type='text'])[3]
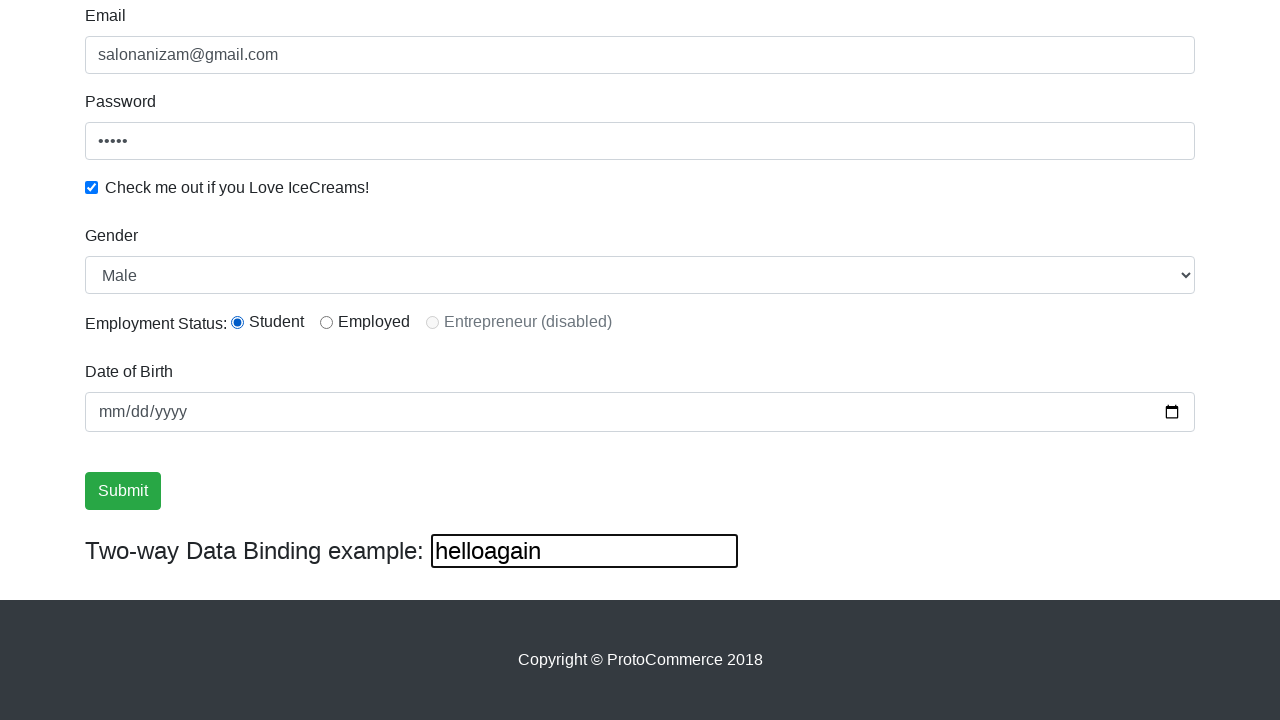

Cleared the third text input field on (//input[@type='text'])[3]
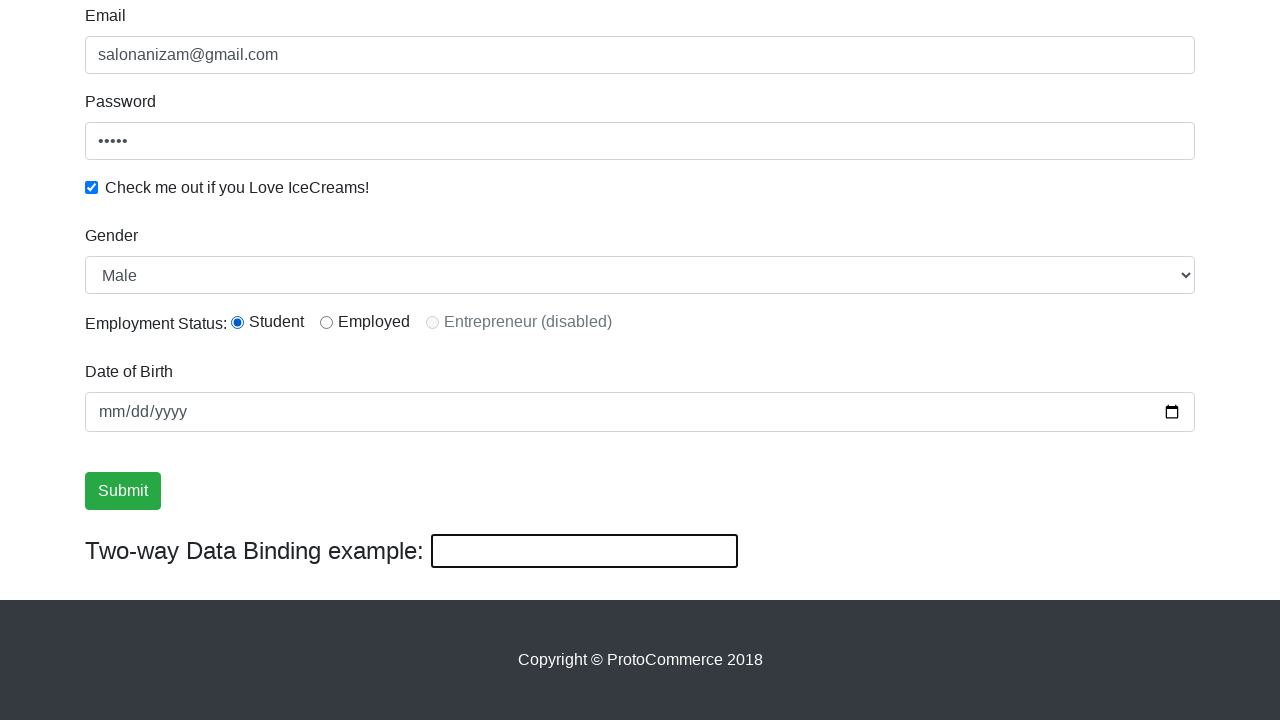

Selected 'Female' from dropdown on #exampleFormControlSelect1
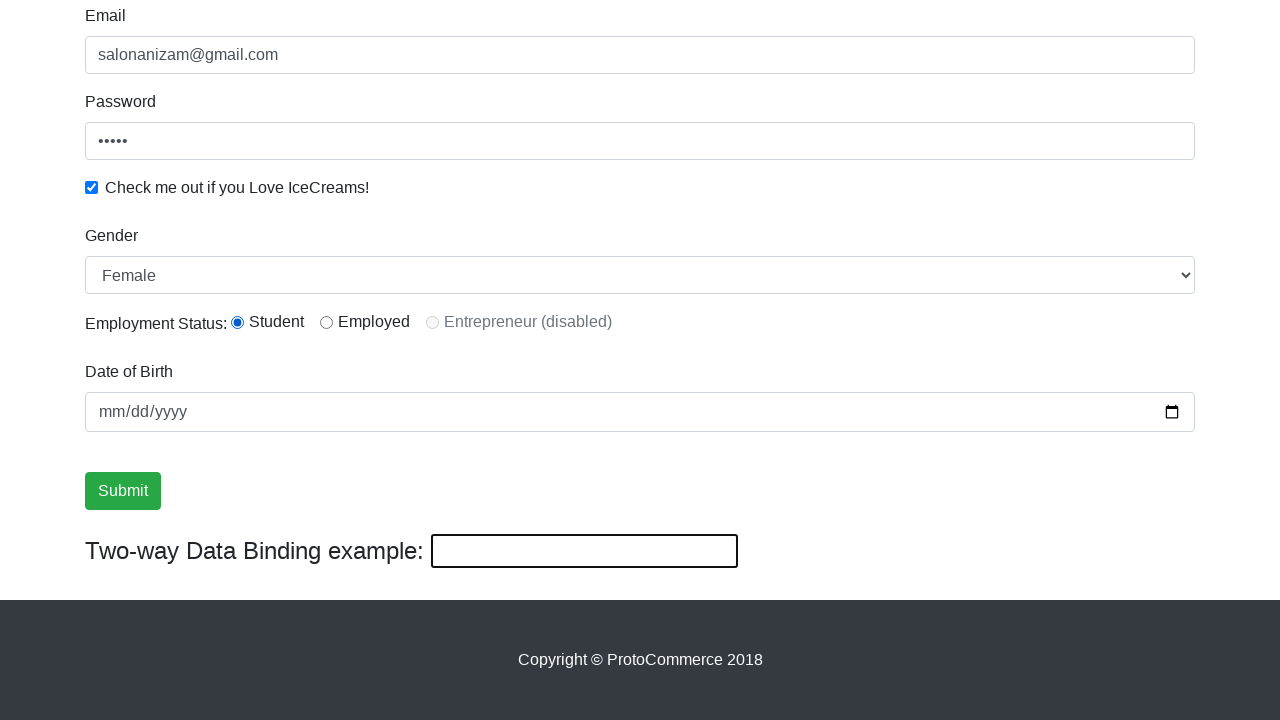

Selected first option from dropdown by index on #exampleFormControlSelect1
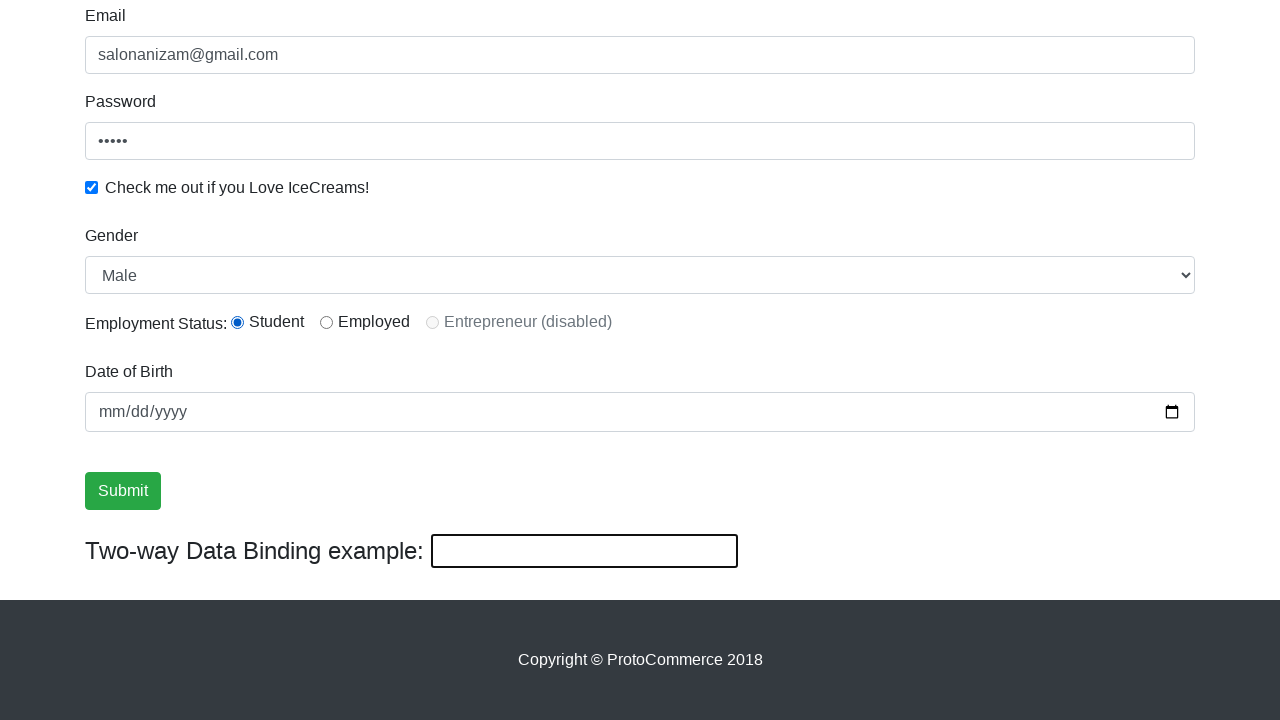

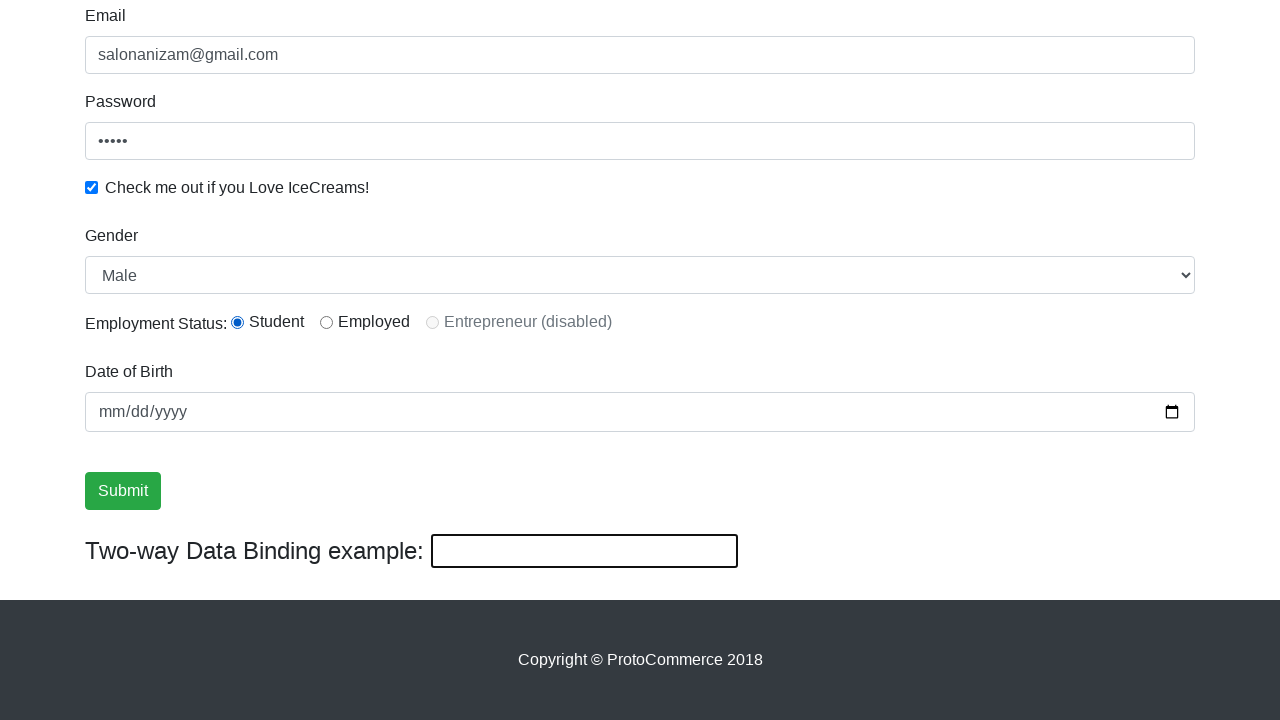